Navigates to the test cases page and verifies the core content div is present

Starting URL: https://practice.expandtesting.com/test-cases

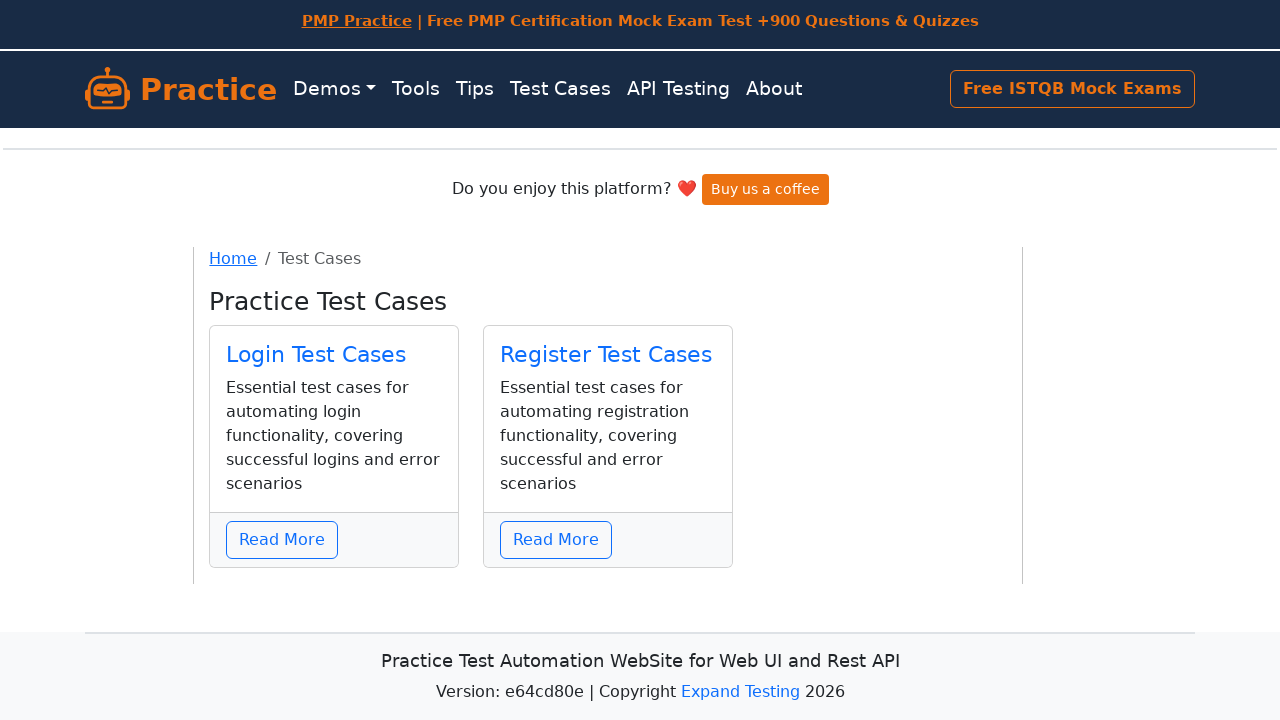

Navigated to test cases page
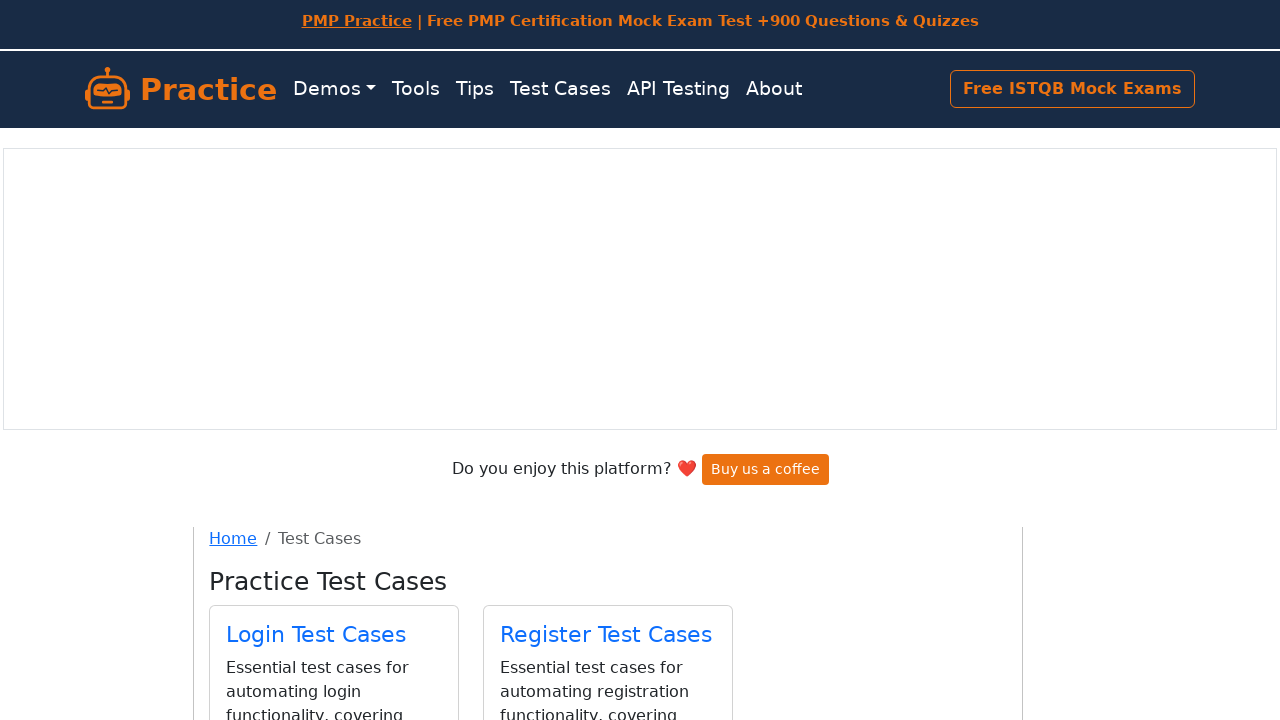

Core content div is present and loaded
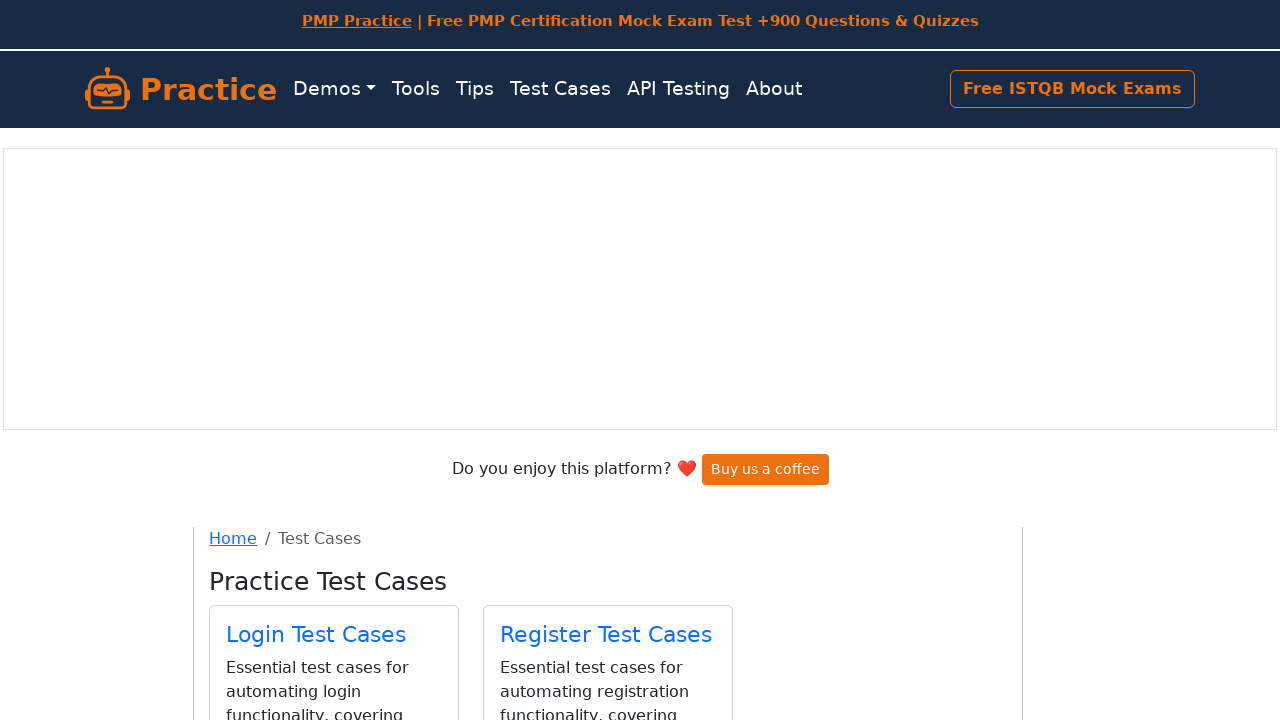

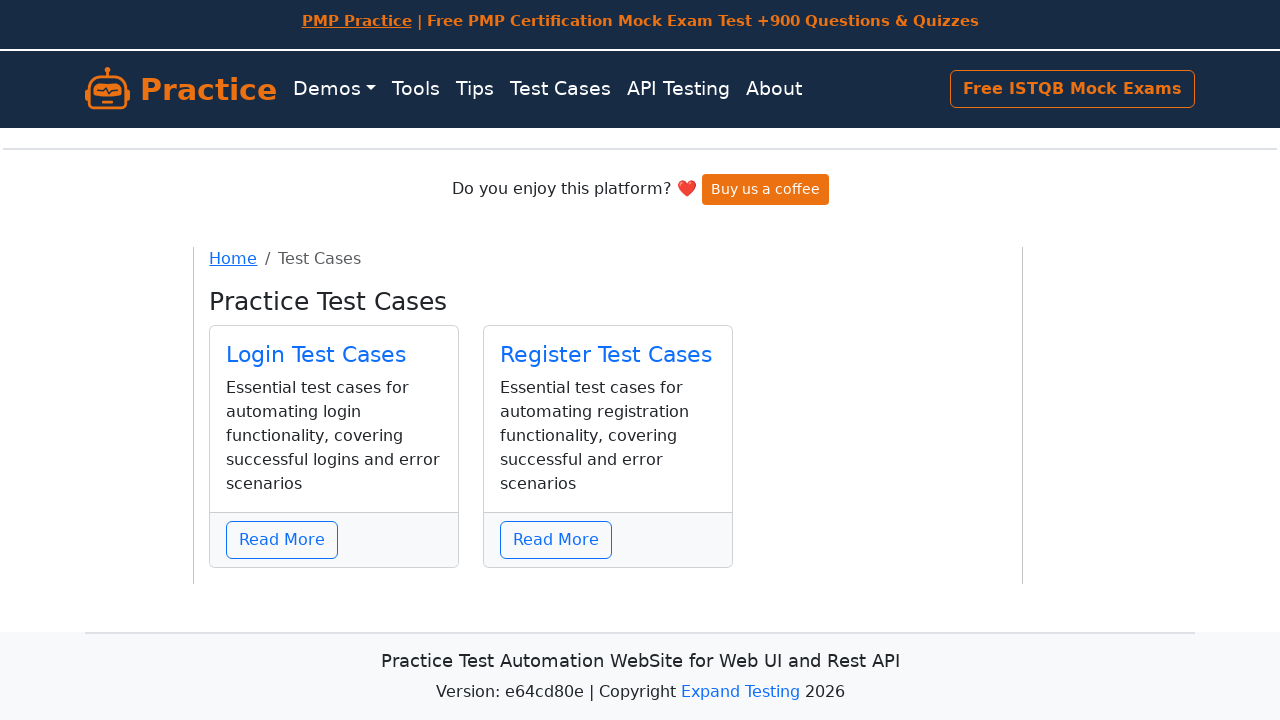